Solves a math captcha by retrieving a value from an element attribute, calculating a result, and submitting the form with checkbox and radio button selections

Starting URL: http://suninjuly.github.io/get_attribute.html

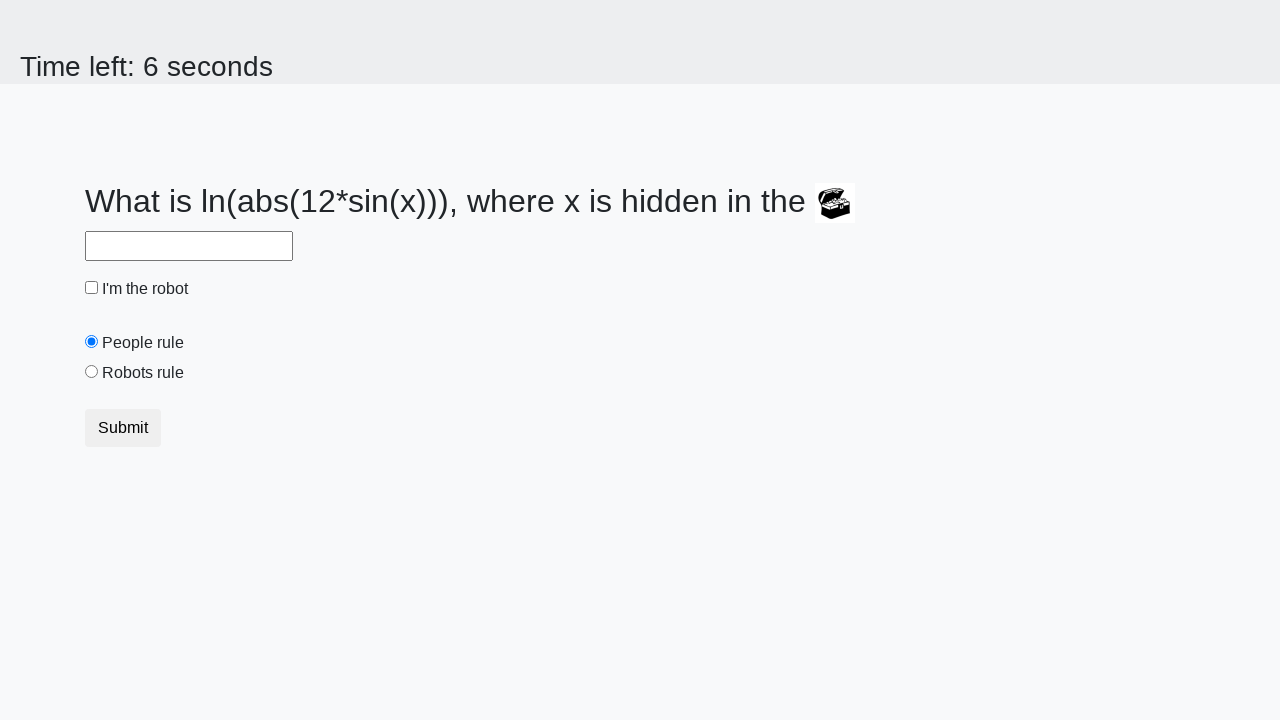

Located treasure element
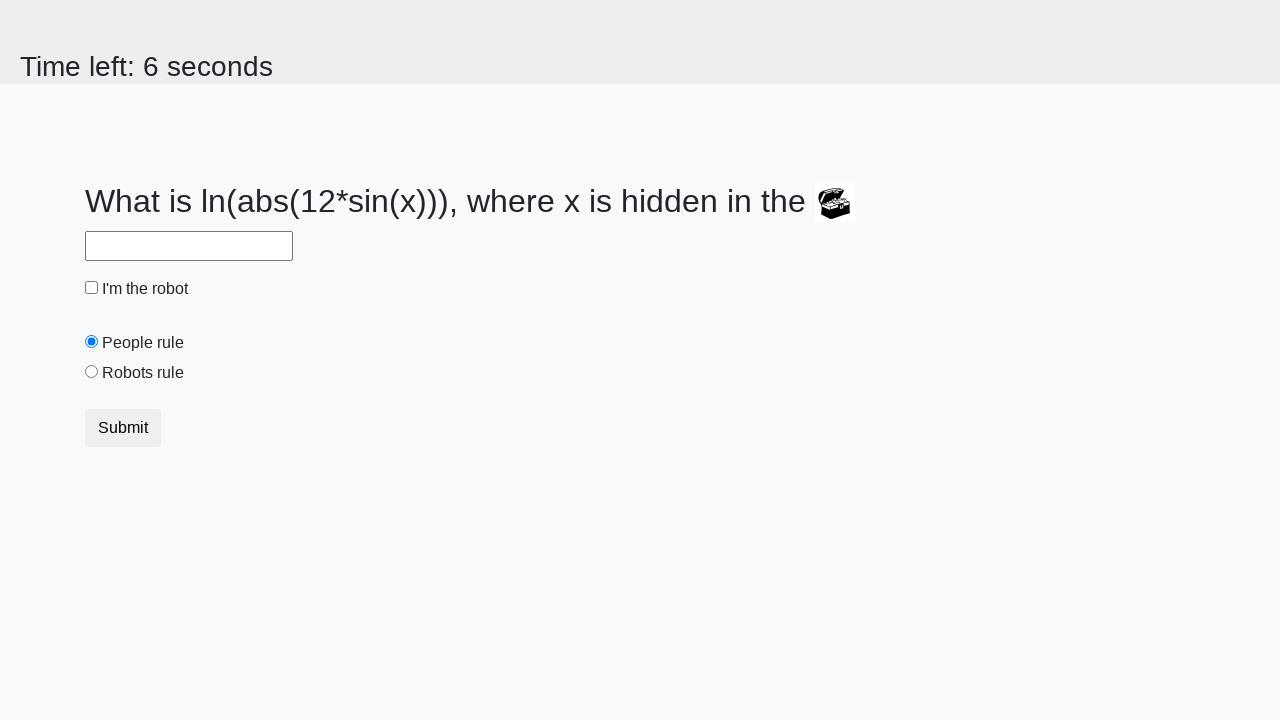

Retrieved valuex attribute from treasure element: 385
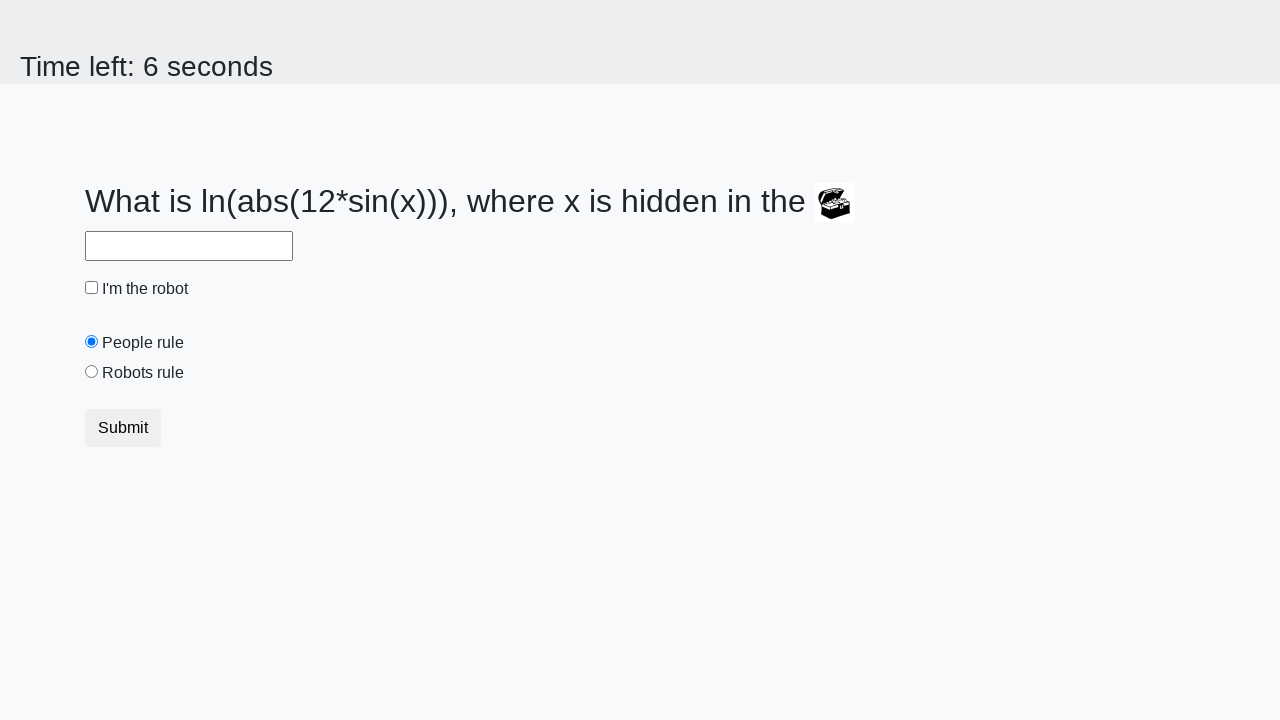

Calculated math result: 2.472861369632214
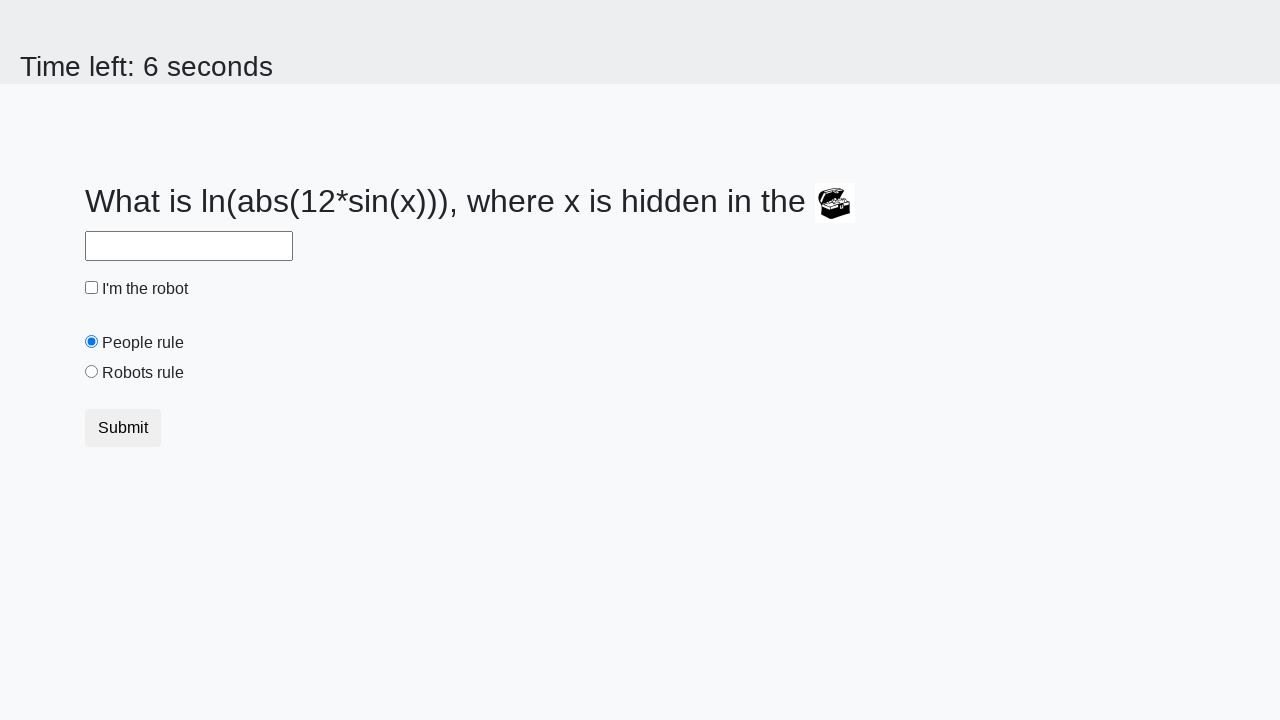

Filled answer field with calculated value on #answer
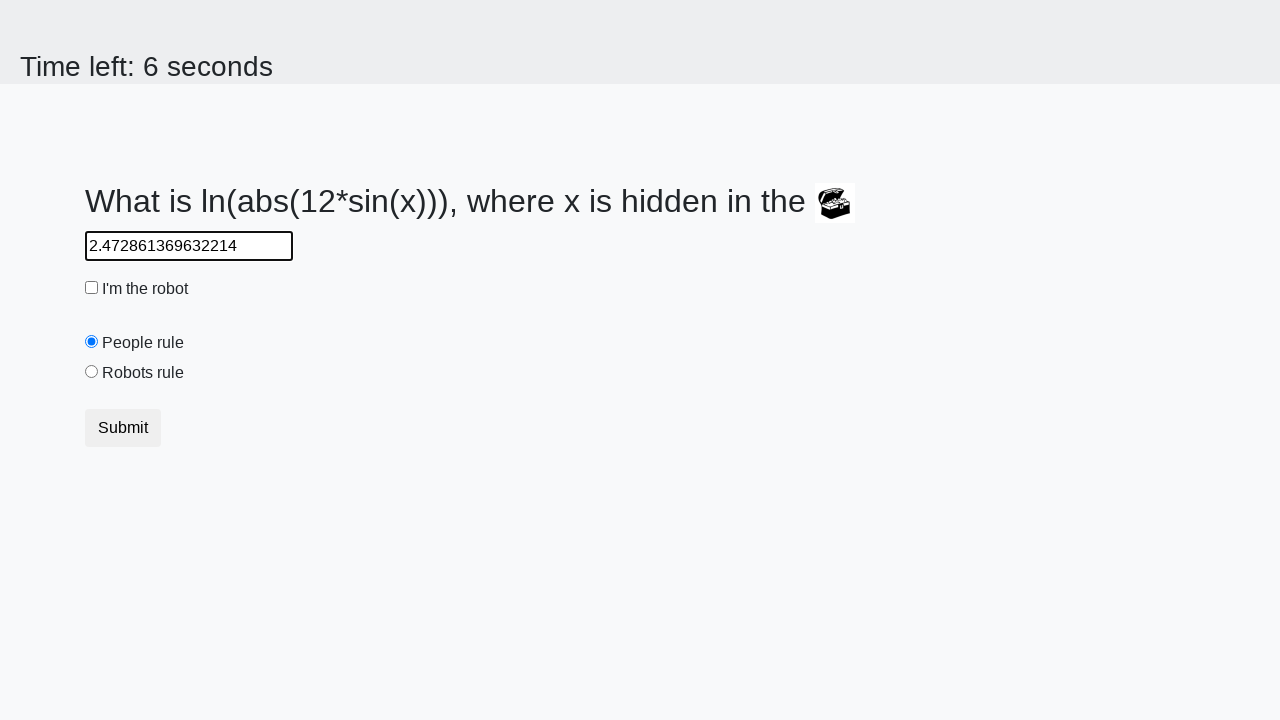

Checked the robot checkbox at (92, 288) on #robotCheckbox
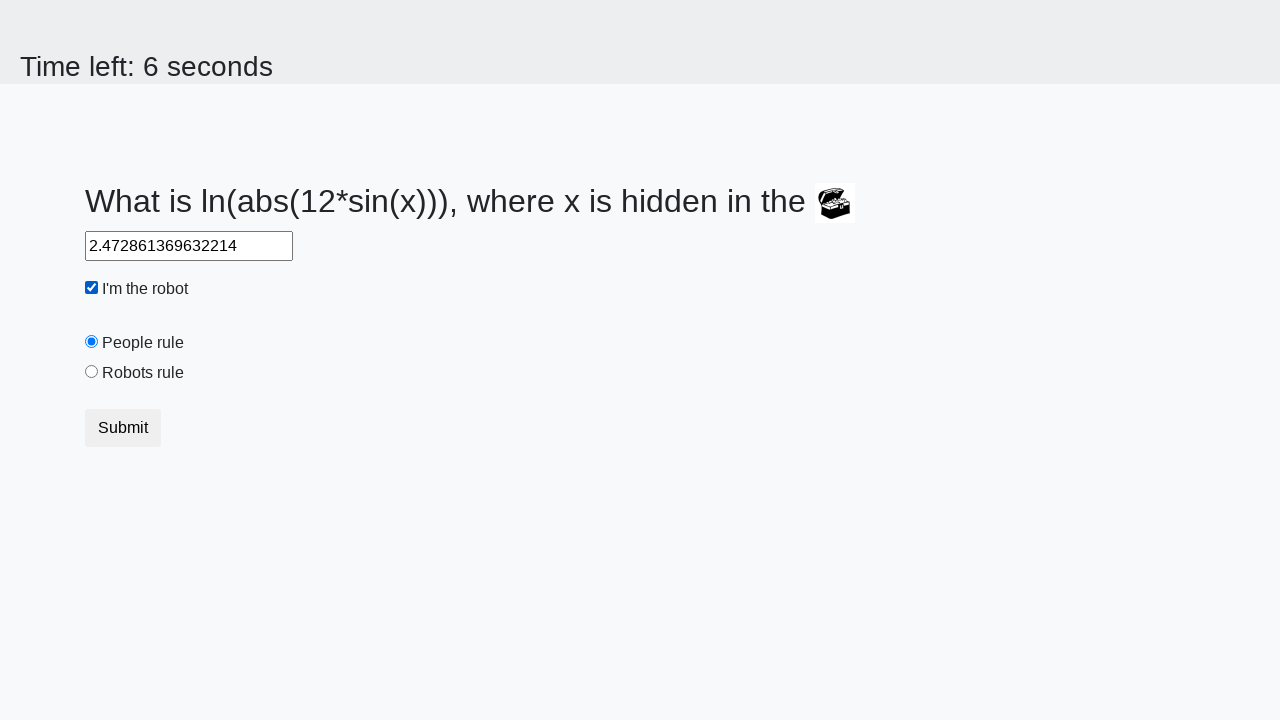

Selected the robots rule radio button at (92, 372) on #robotsRule
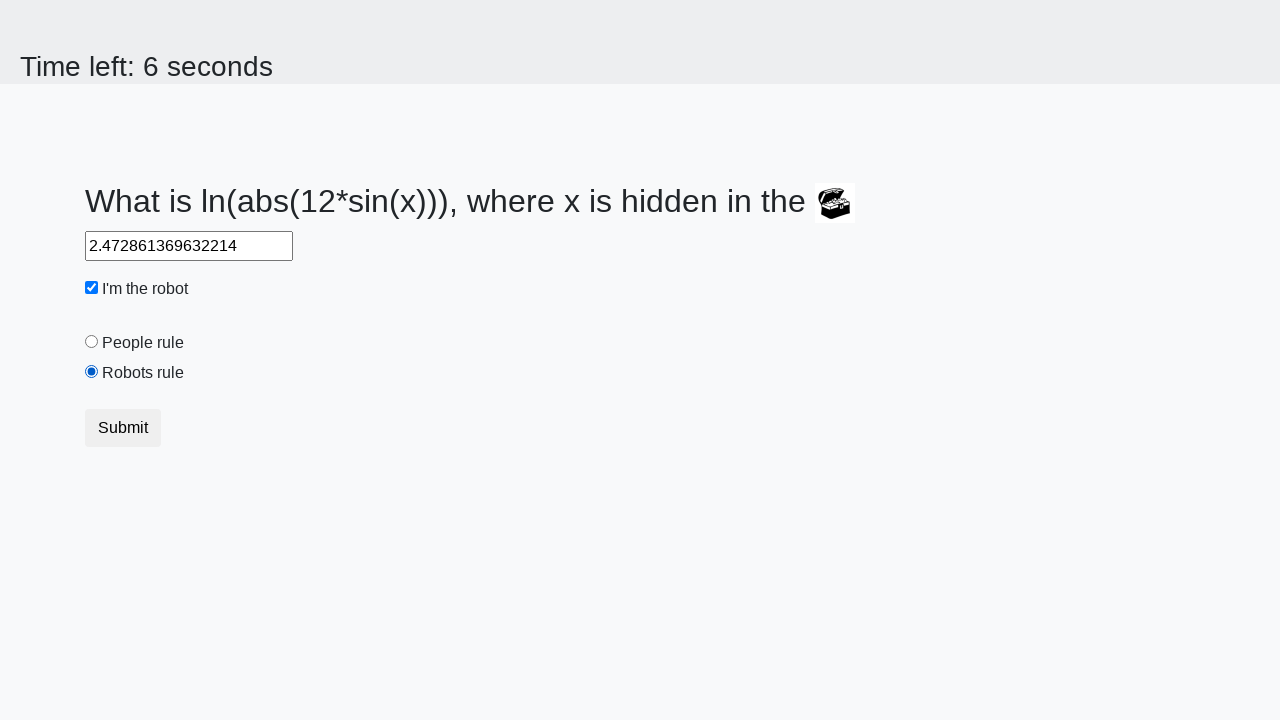

Clicked submit button to send form at (123, 428) on button.btn
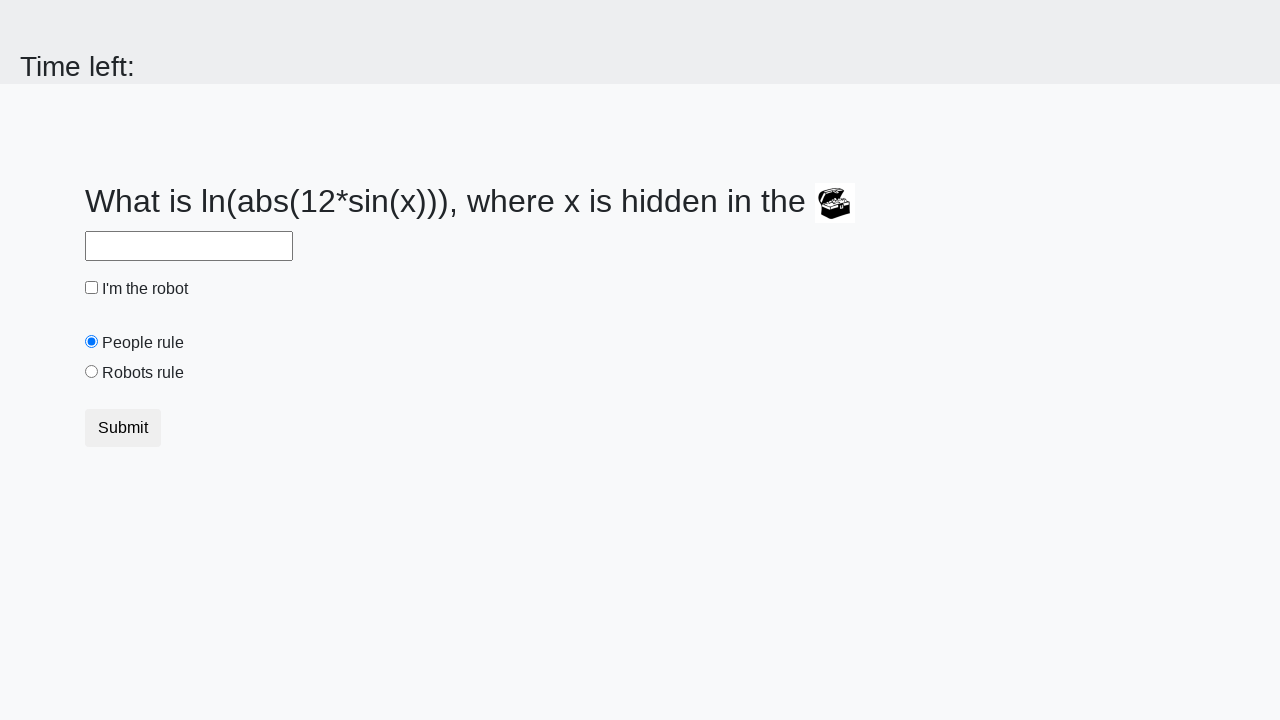

Waited 1000ms for result to display
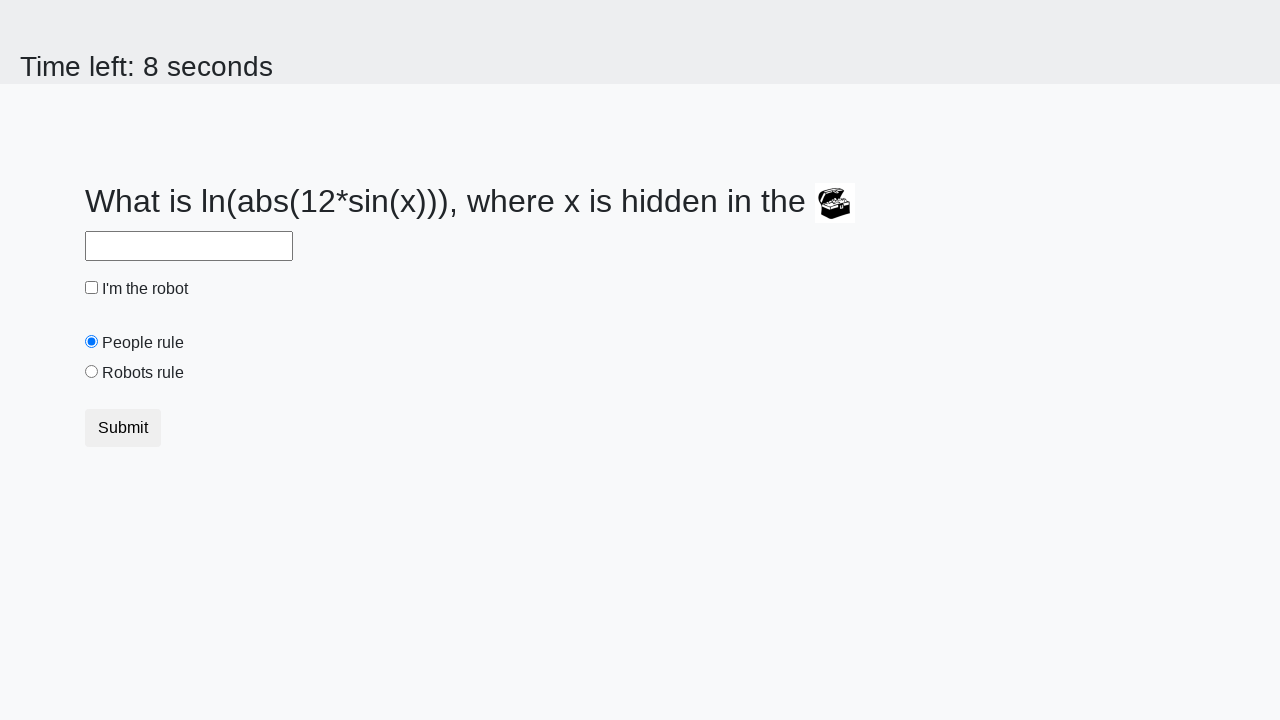

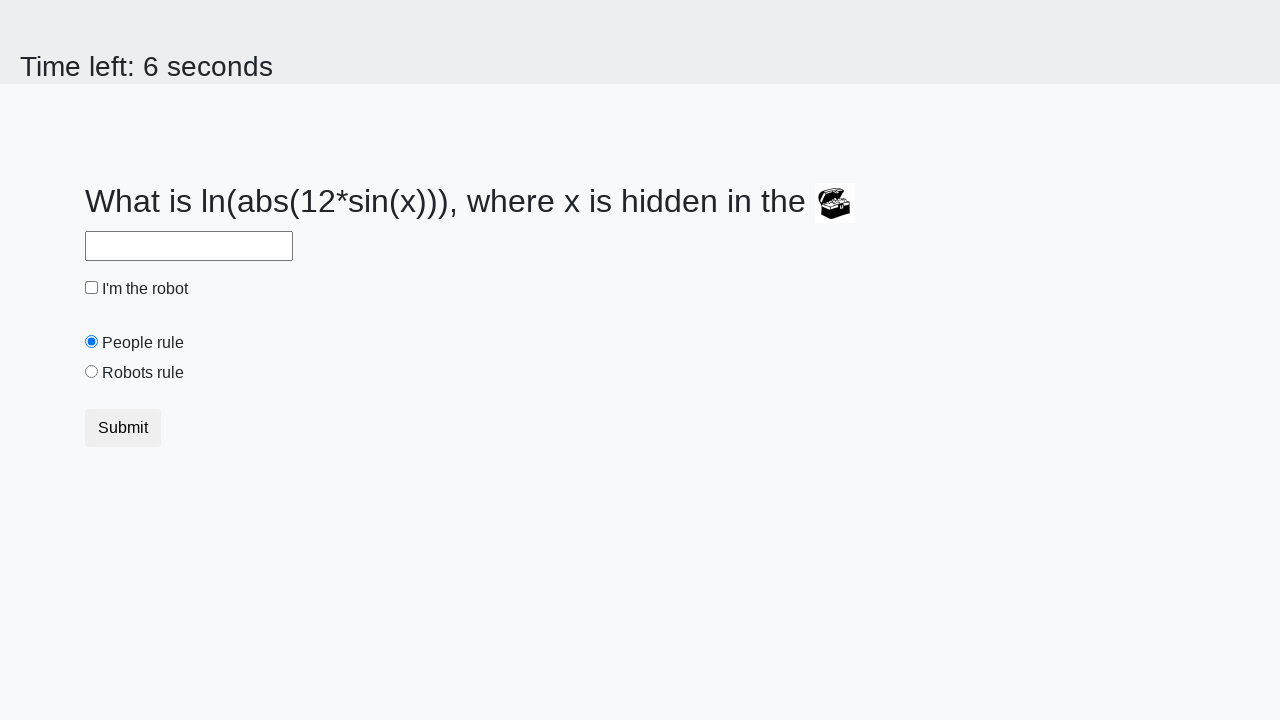